Opens Selenium website, then opens a new browser tab and navigates to Sauce Labs open source website

Starting URL: https://www.selenium.dev/

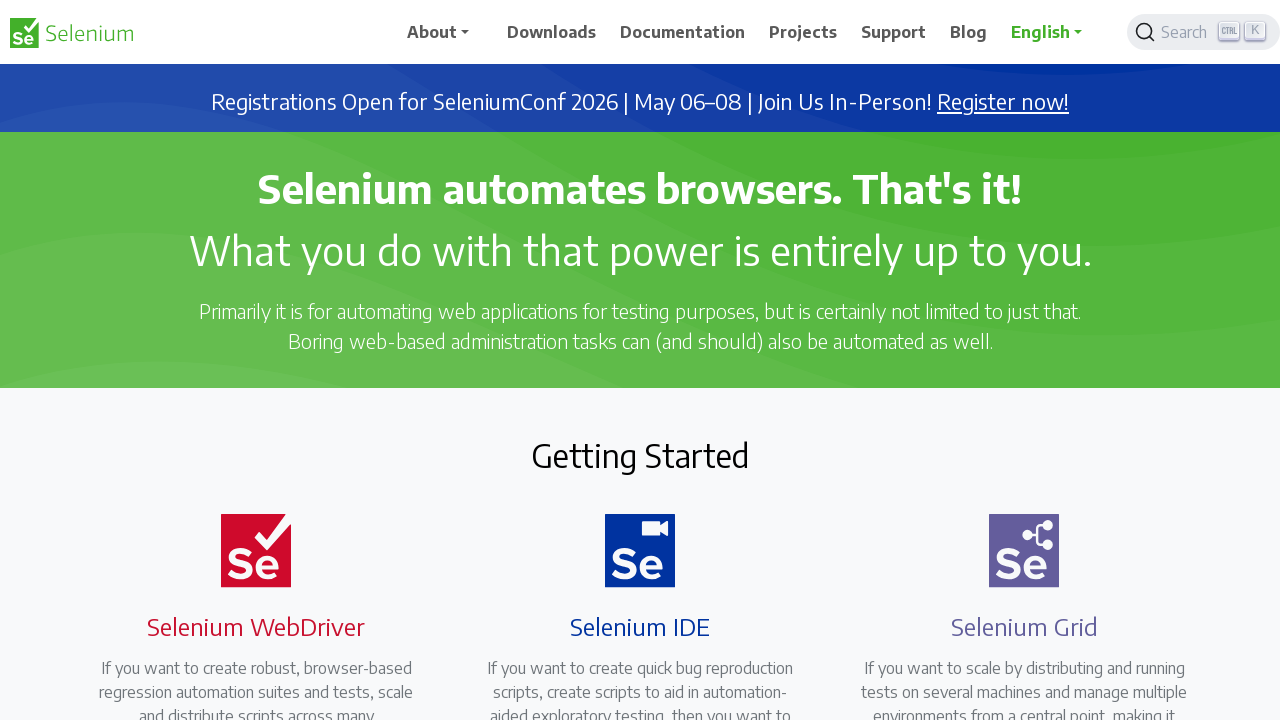

Selenium website page loaded (domcontentloaded)
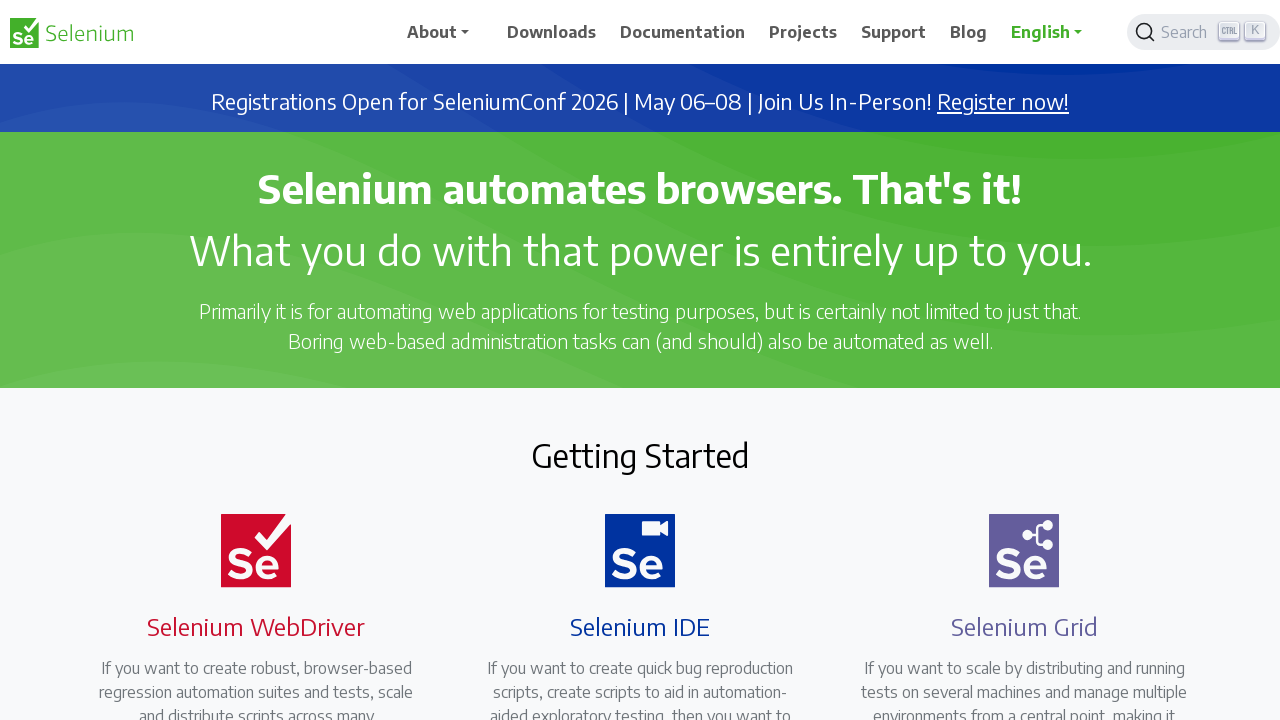

Opened new browser tab
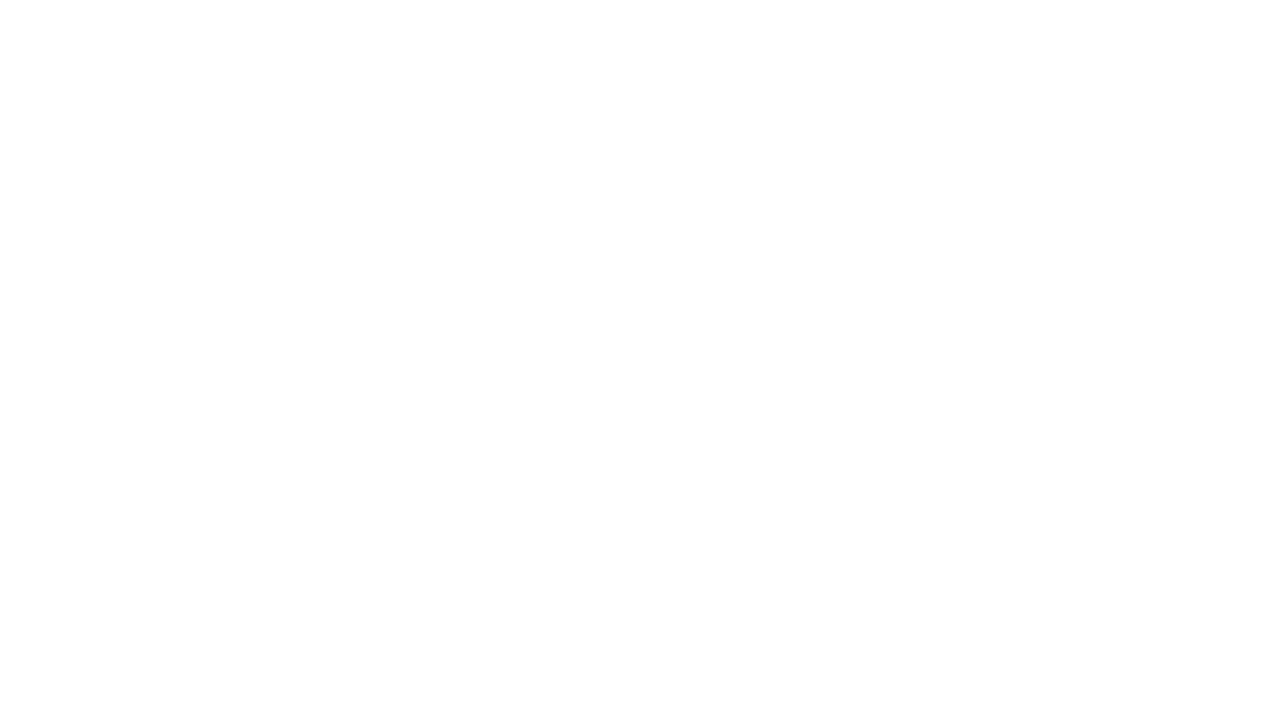

Navigated to Sauce Labs open source website in new tab
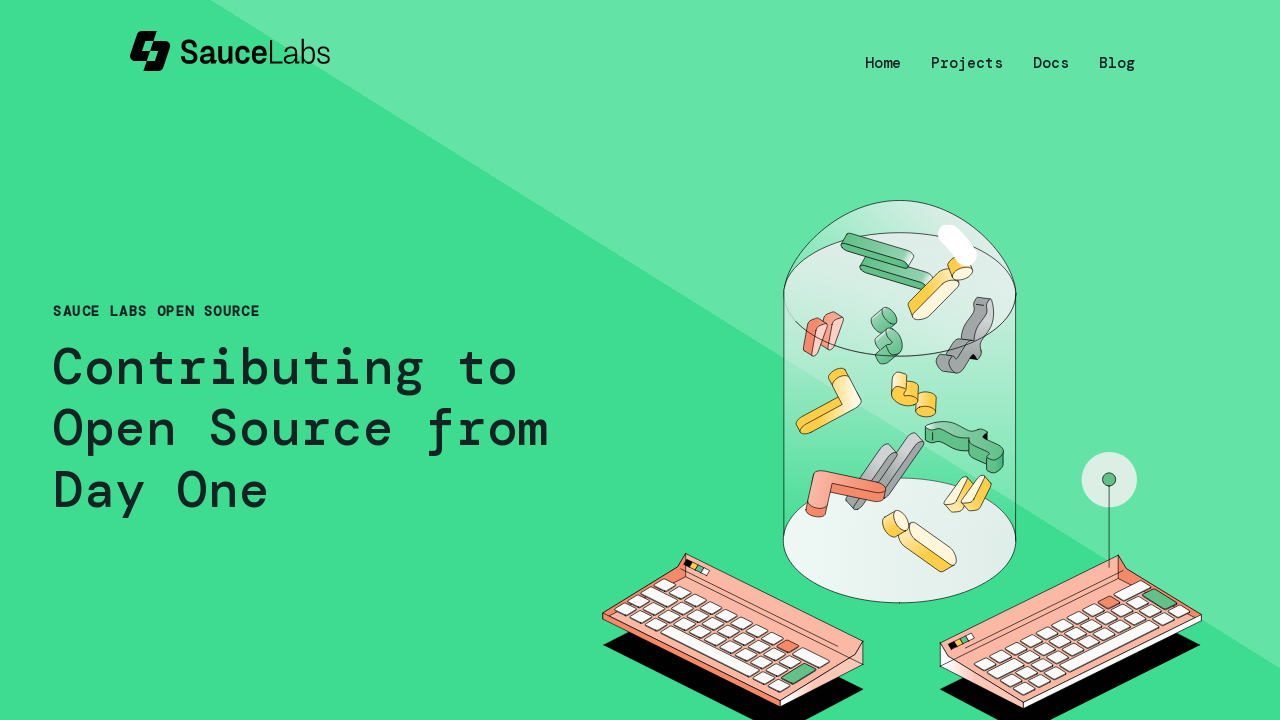

Sauce Labs open source page loaded (domcontentloaded)
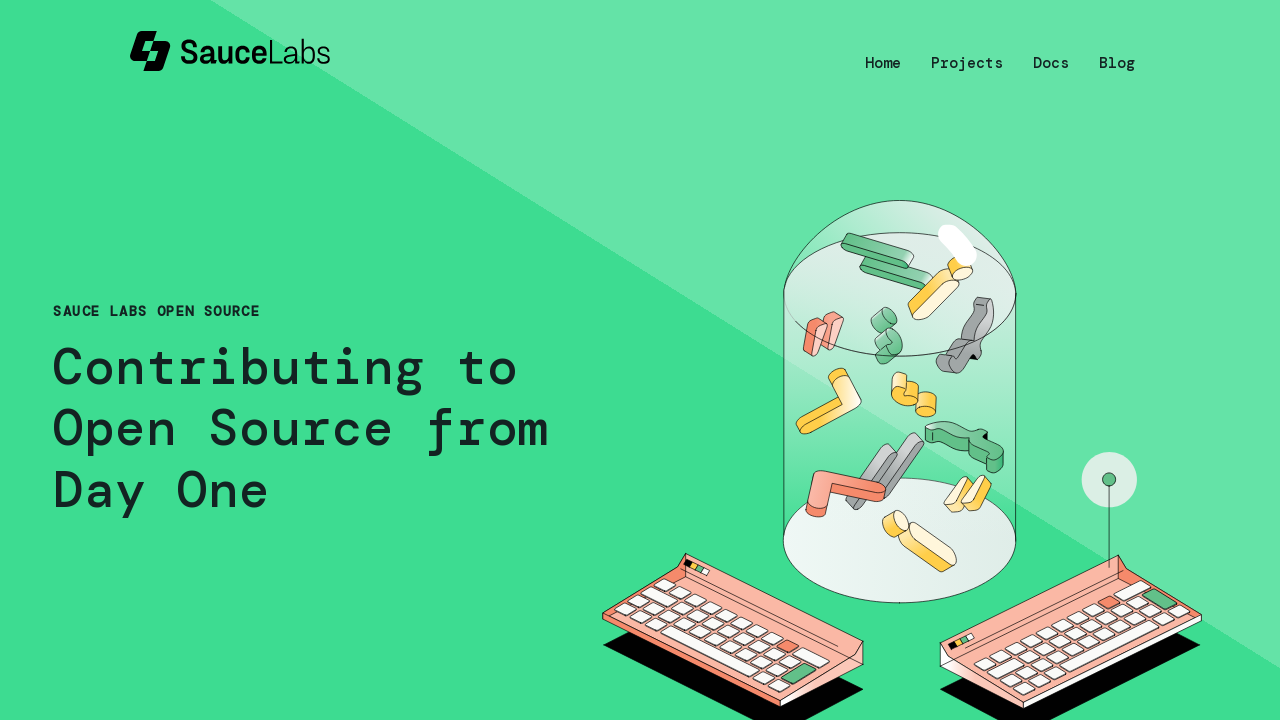

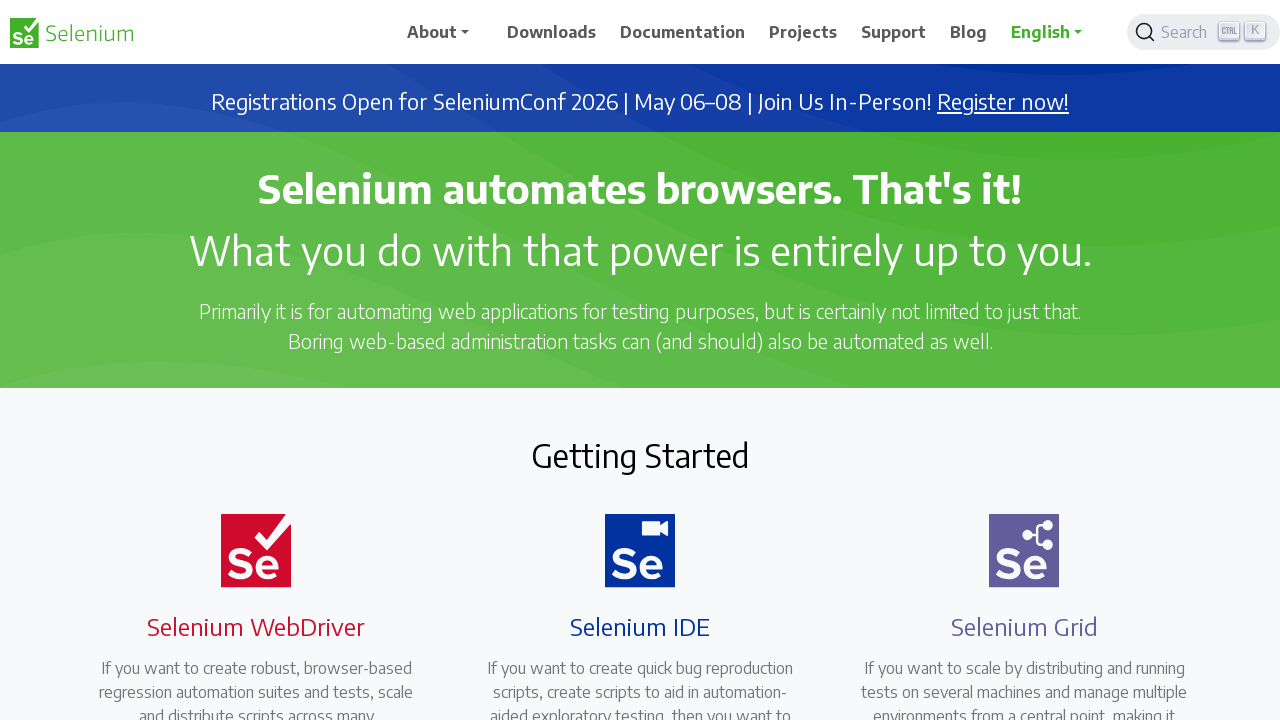